Tests toHaveId assertion by verifying an element has a specific ID

Starting URL: https://demoapp-sable-gamma.vercel.app/

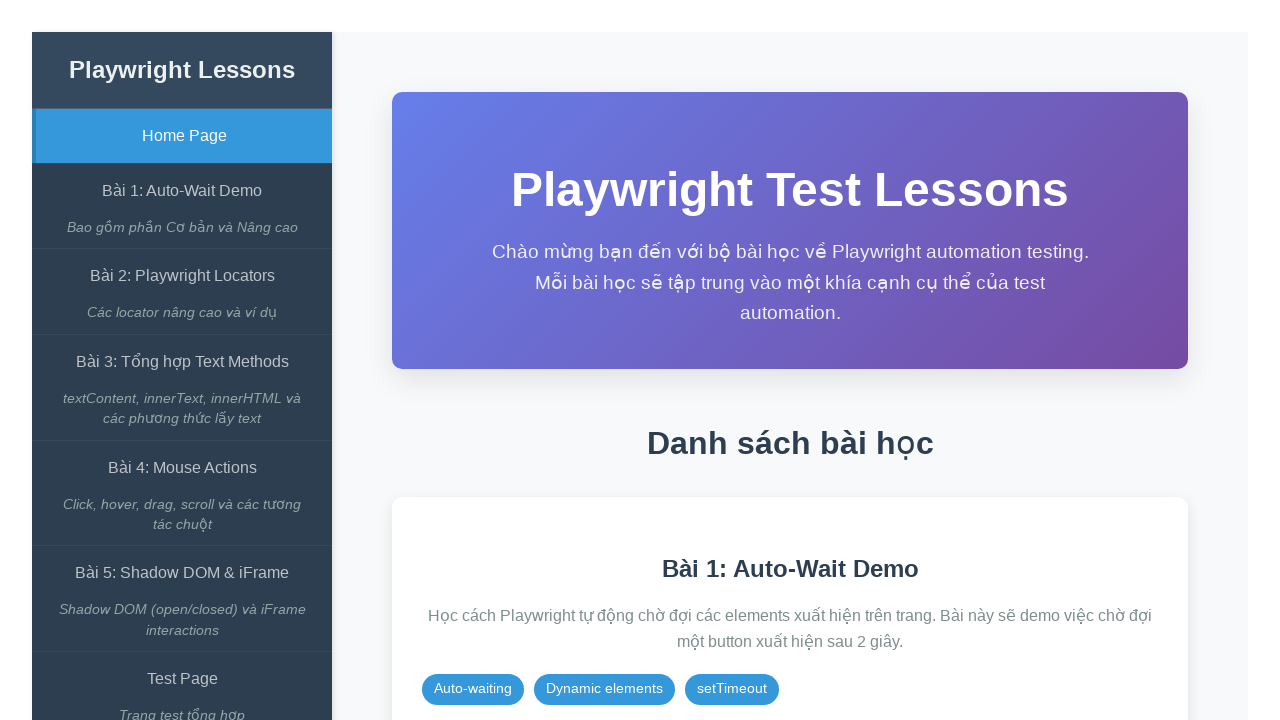

Clicked on the Auto-Wait Demo link at (182, 191) on internal:role=link[name="Bài 1: Auto-Wait Demo"i]
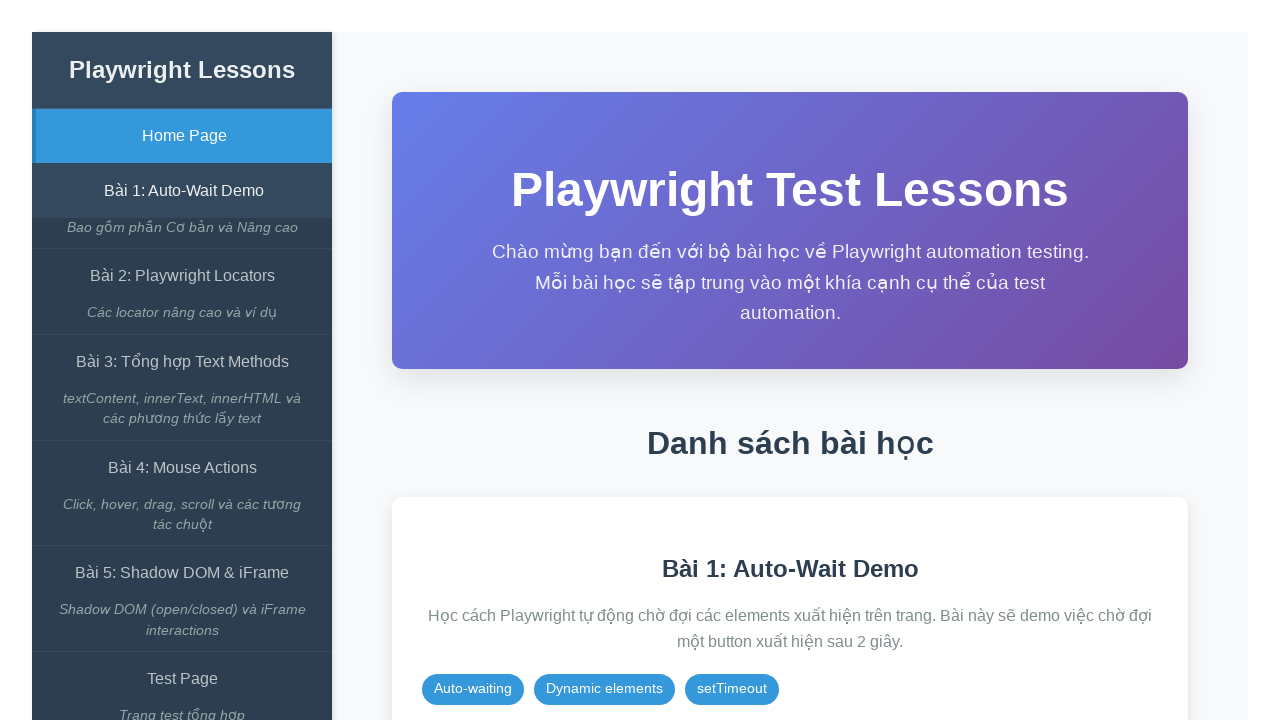

Clicked expect() có await button at (857, 312) on internal:role=button[name="expect() có await"i]
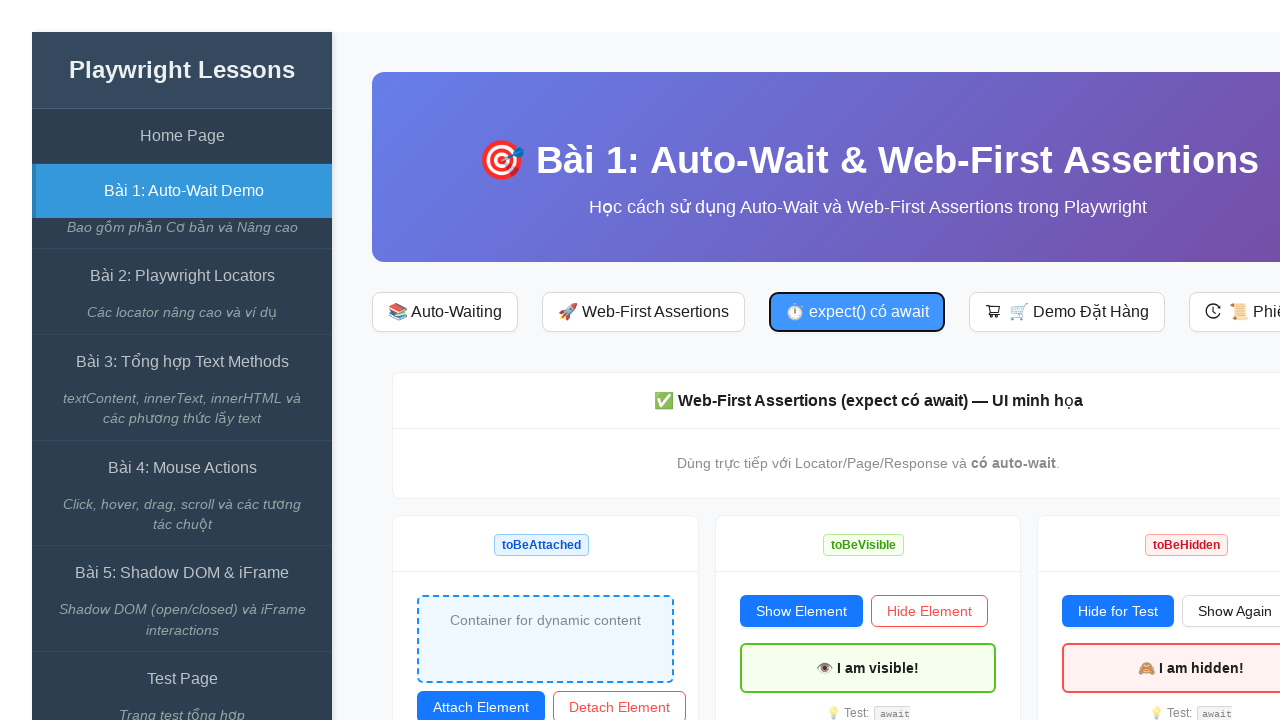

Verified element with ID 'unique-id' has the correct ID attribute
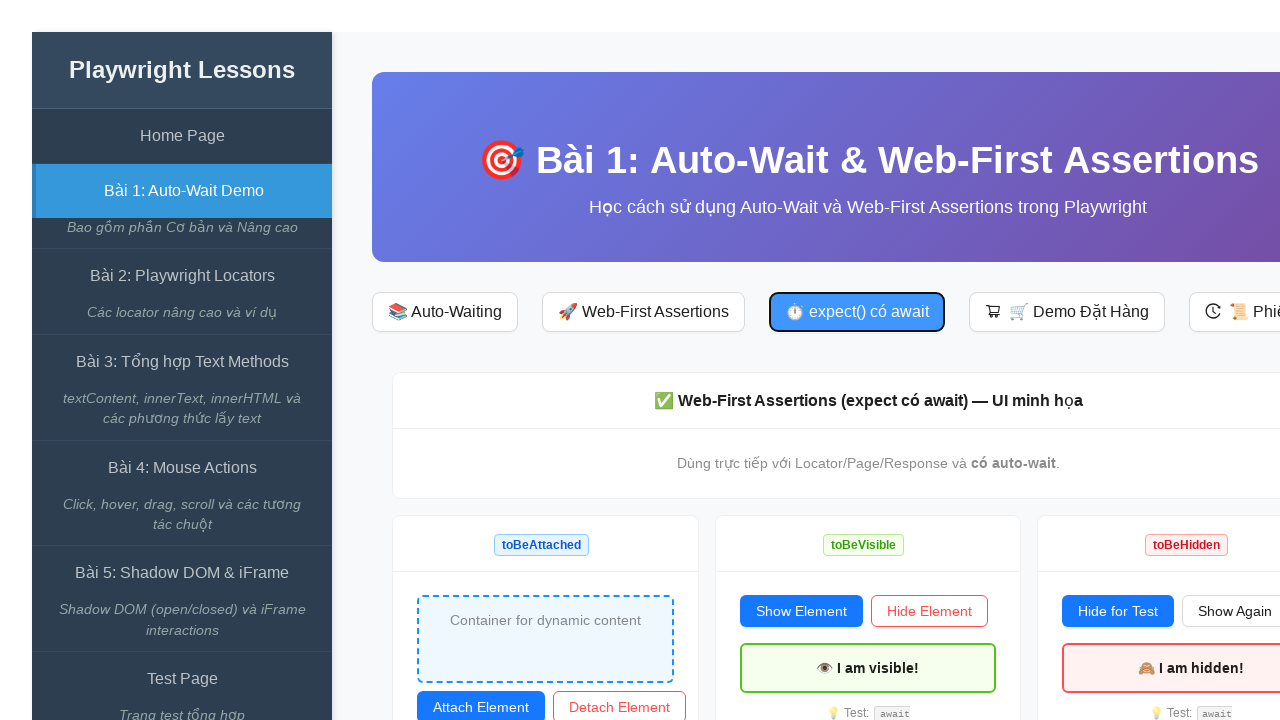

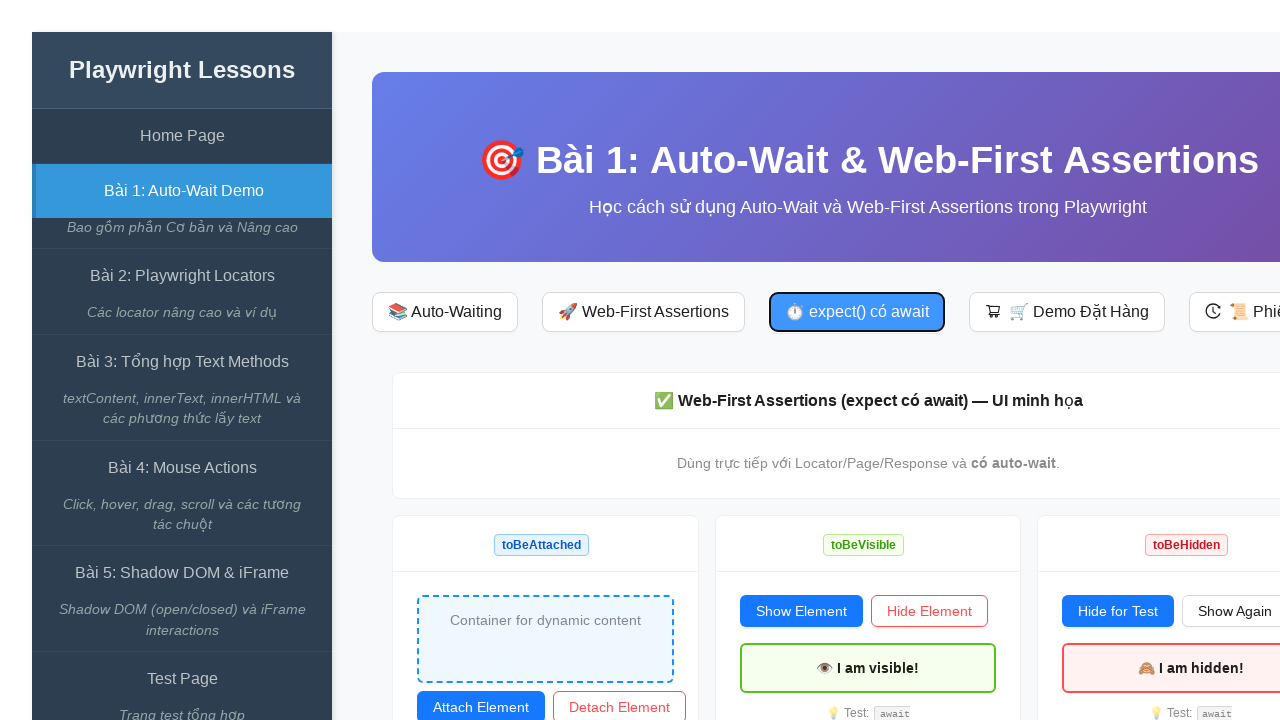